Tests a country dropdown by counting total options, iterating through all options to verify they are accessible, and selecting a country from the dropdown

Starting URL: https://phppot.com/demo/jquery-dependent-dropdown-list-countries-and-states/

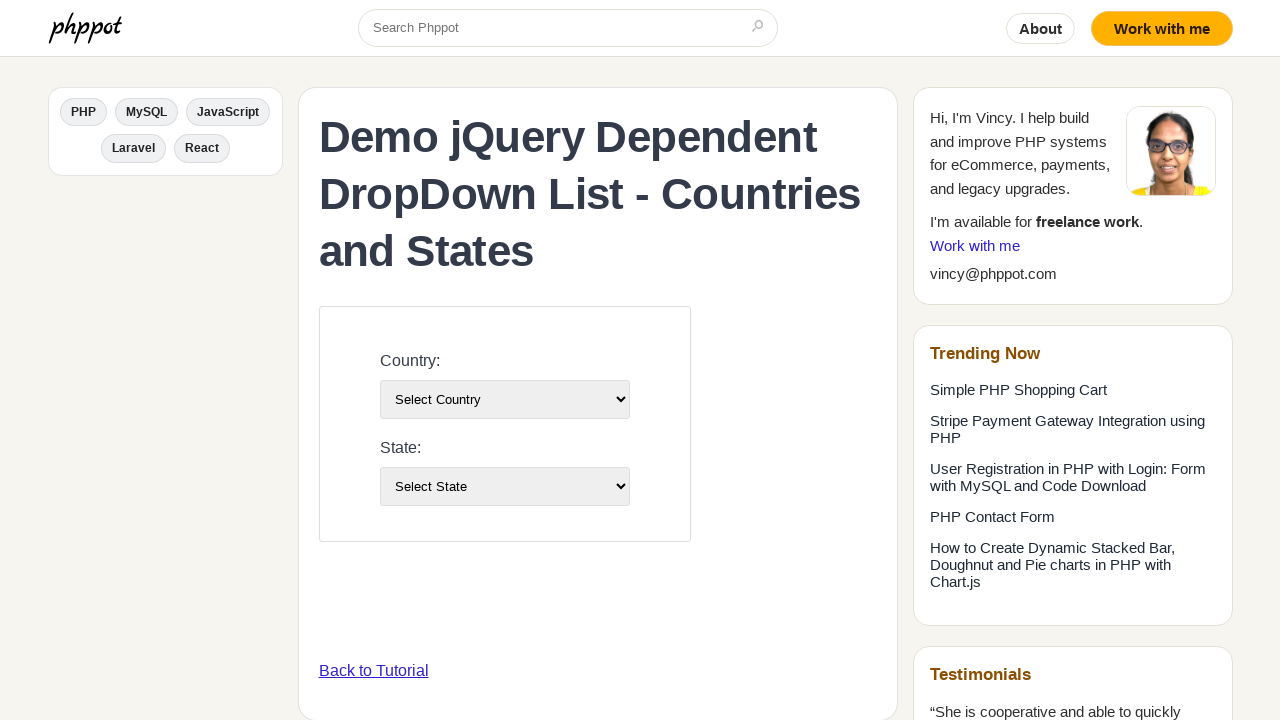

Country dropdown selector '#country-list' became visible
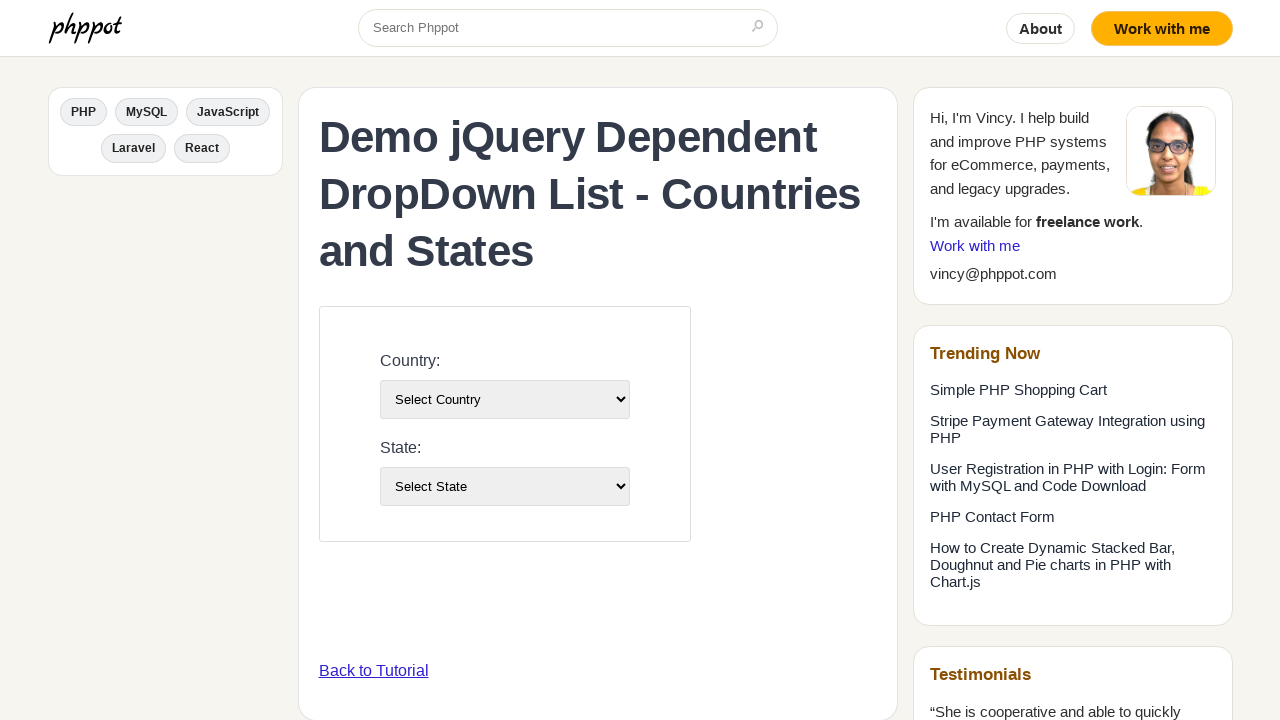

Retrieved all country dropdown options (total count: 6)
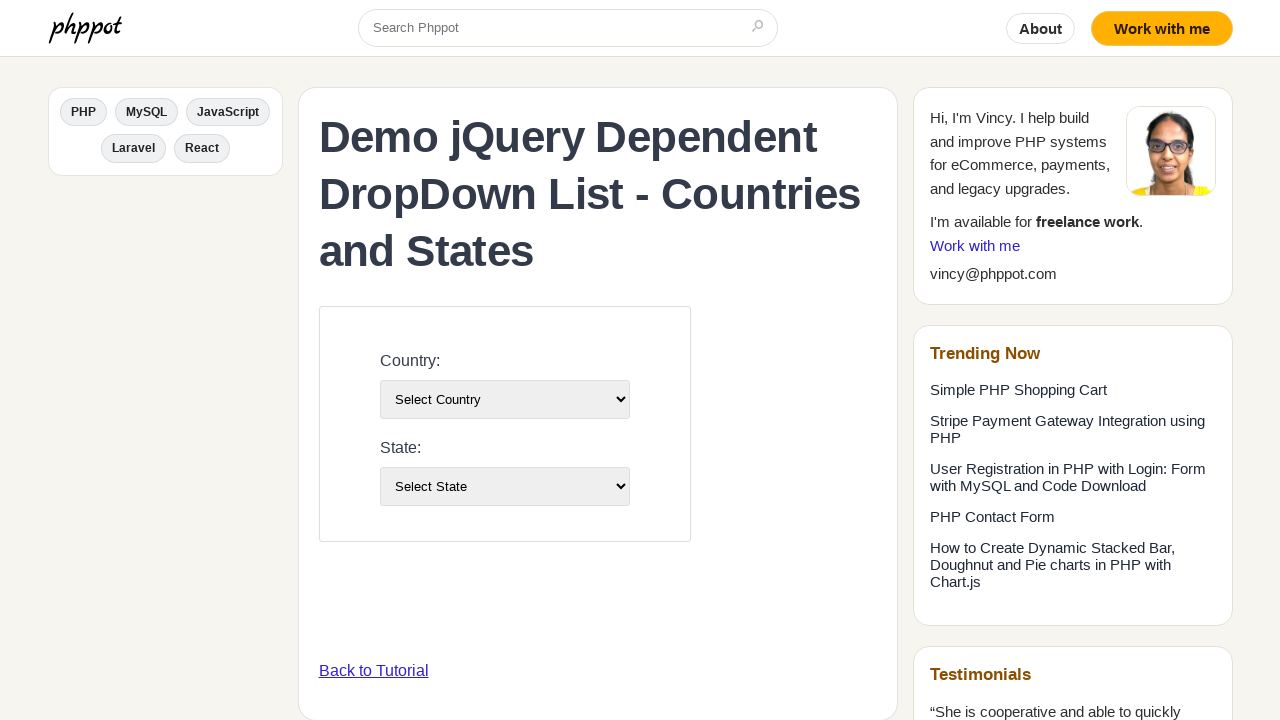

Verified 6 options exist in the country dropdown
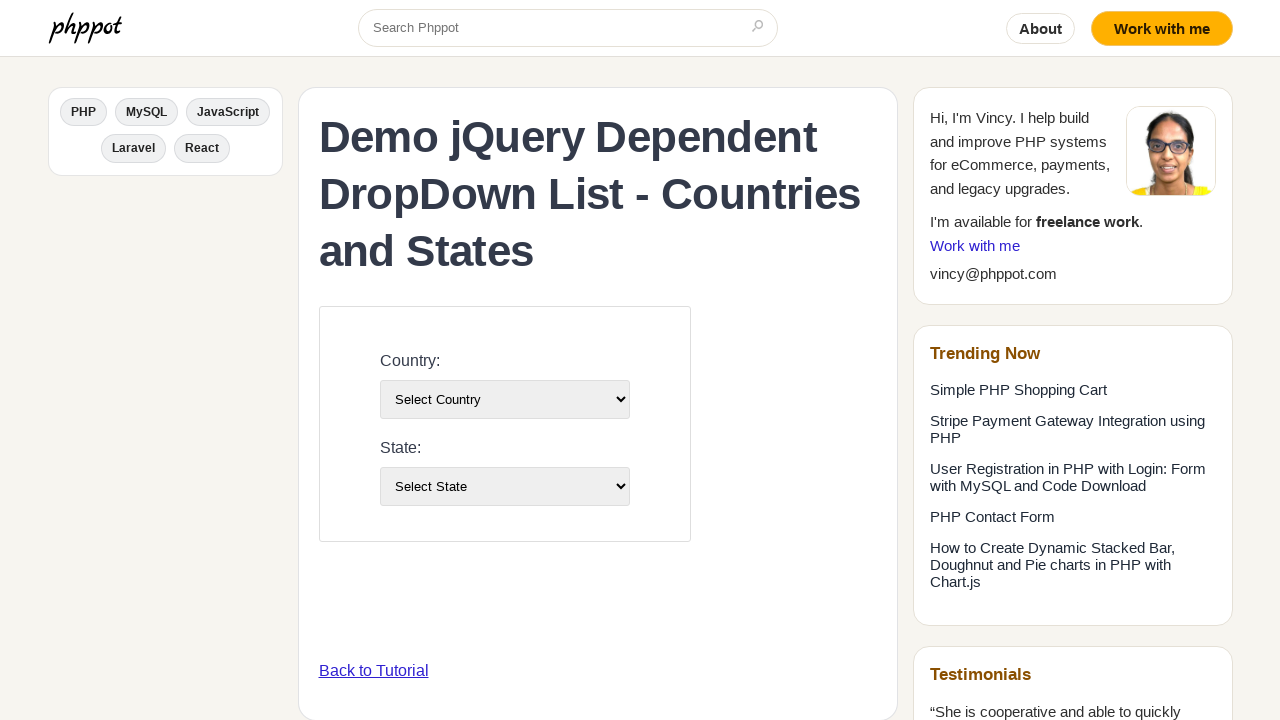

Iterated through all 6 country options to verify accessibility
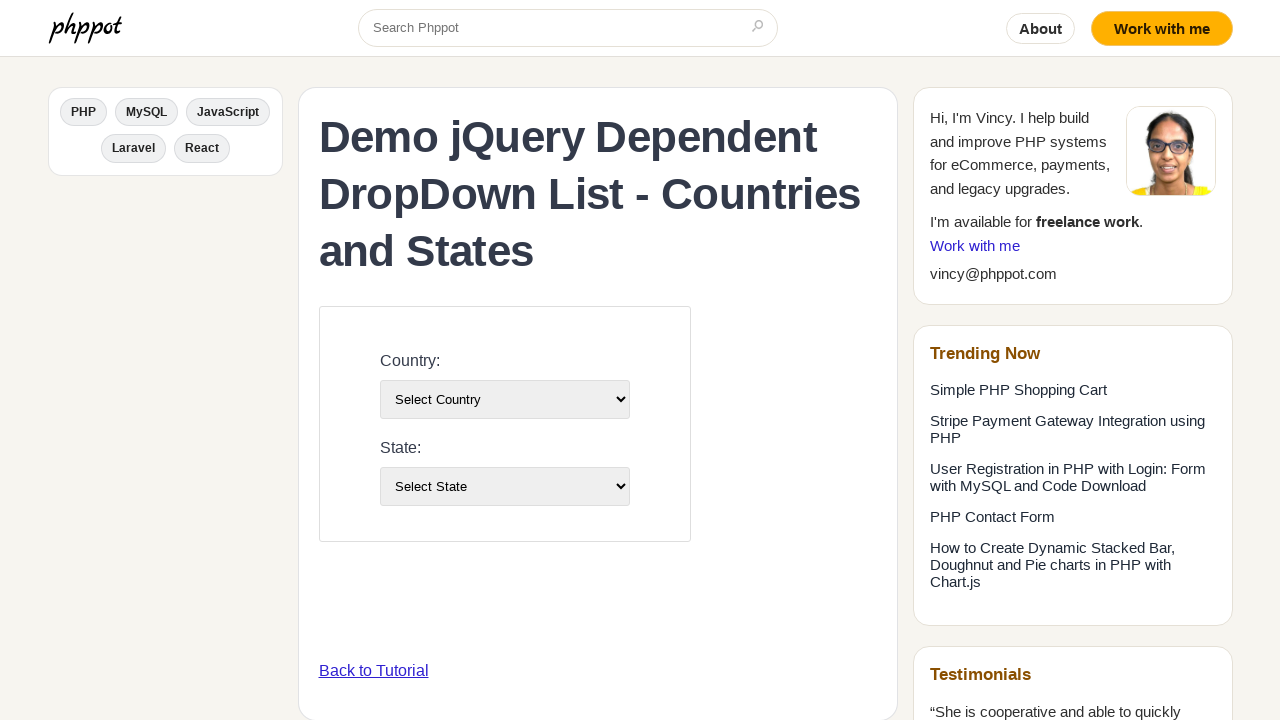

Selected 'India' from the country dropdown on #country-list
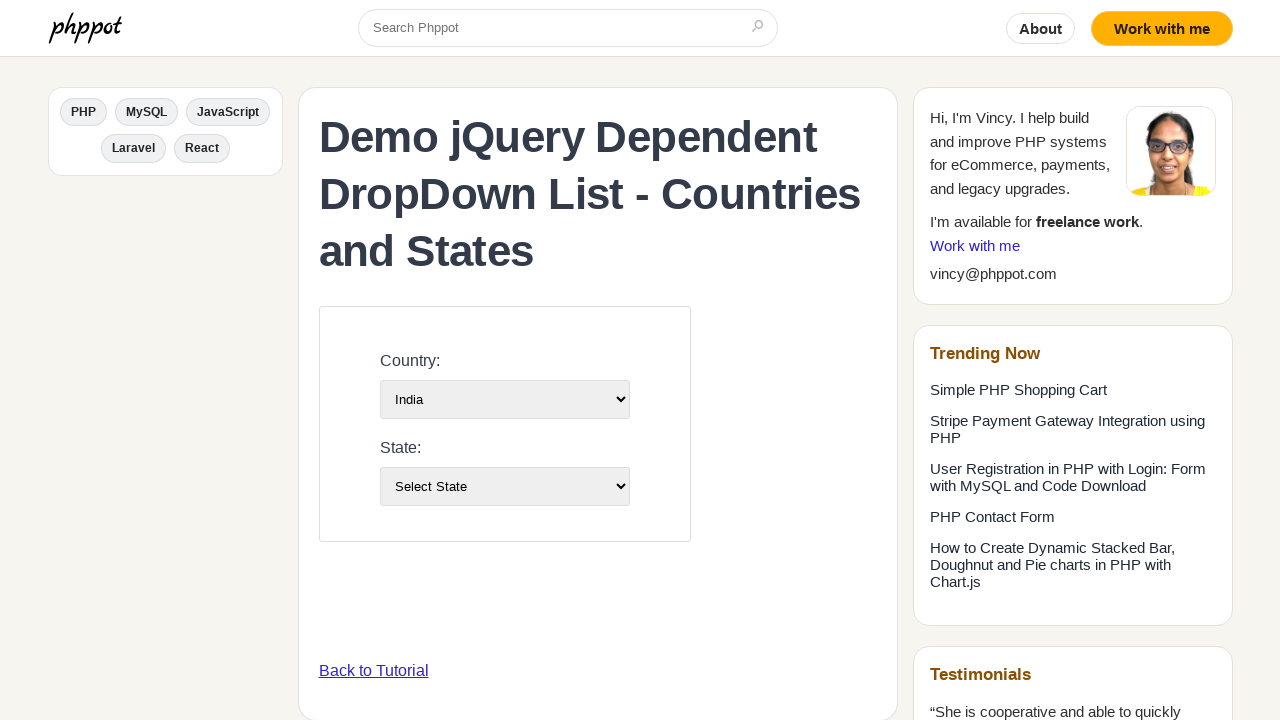

Waited 500ms for dependent state dropdown to update
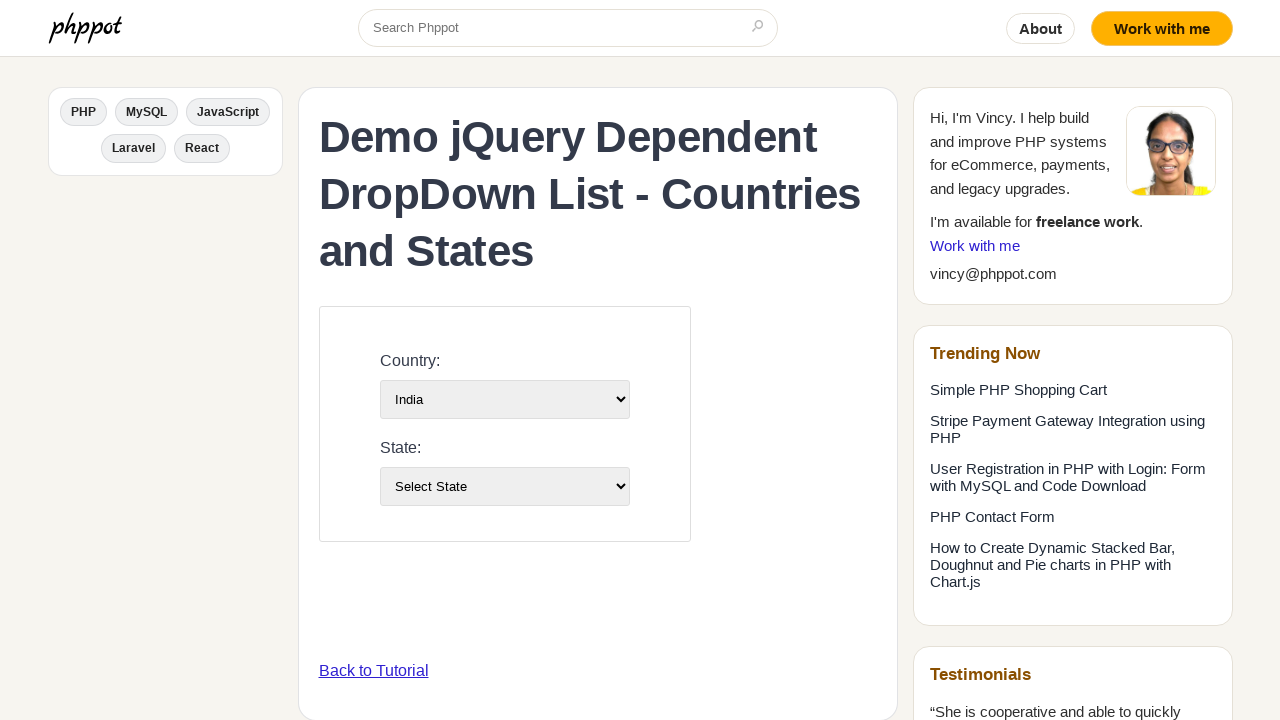

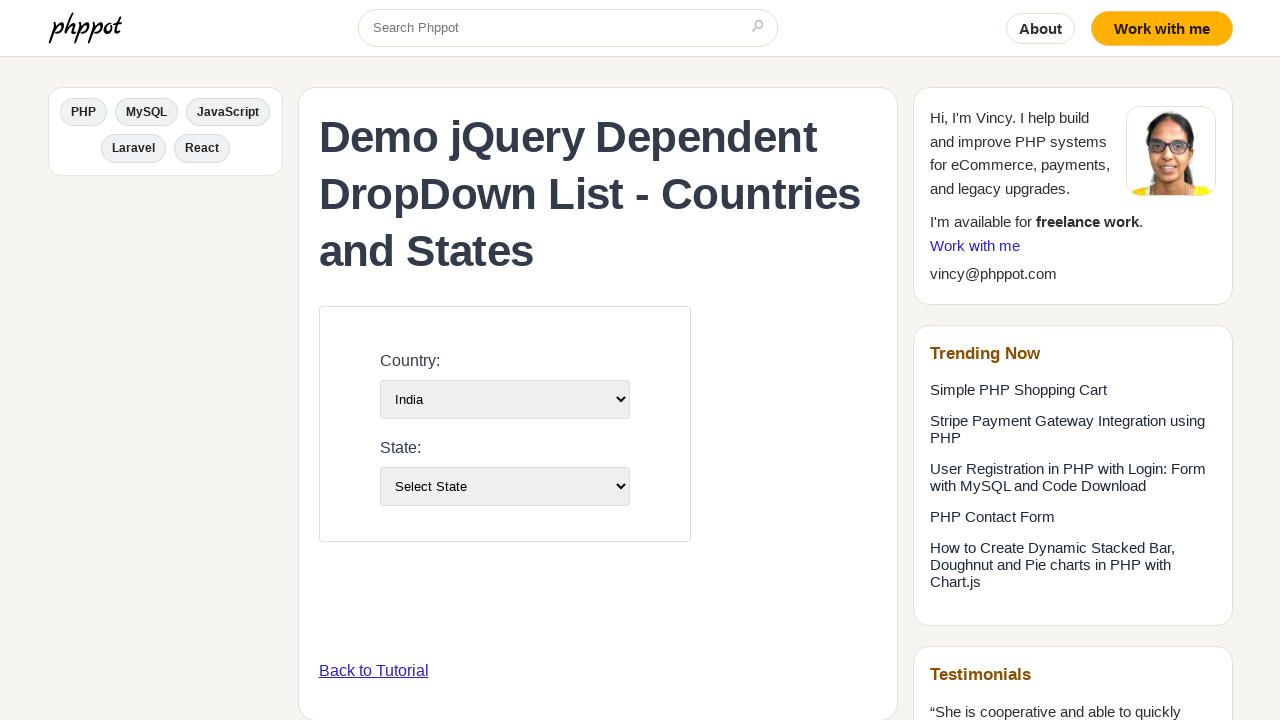